Tests adding a product to cart from the recommended items section on the home page and verifies it appears in the cart

Starting URL: http://automationexercise.com

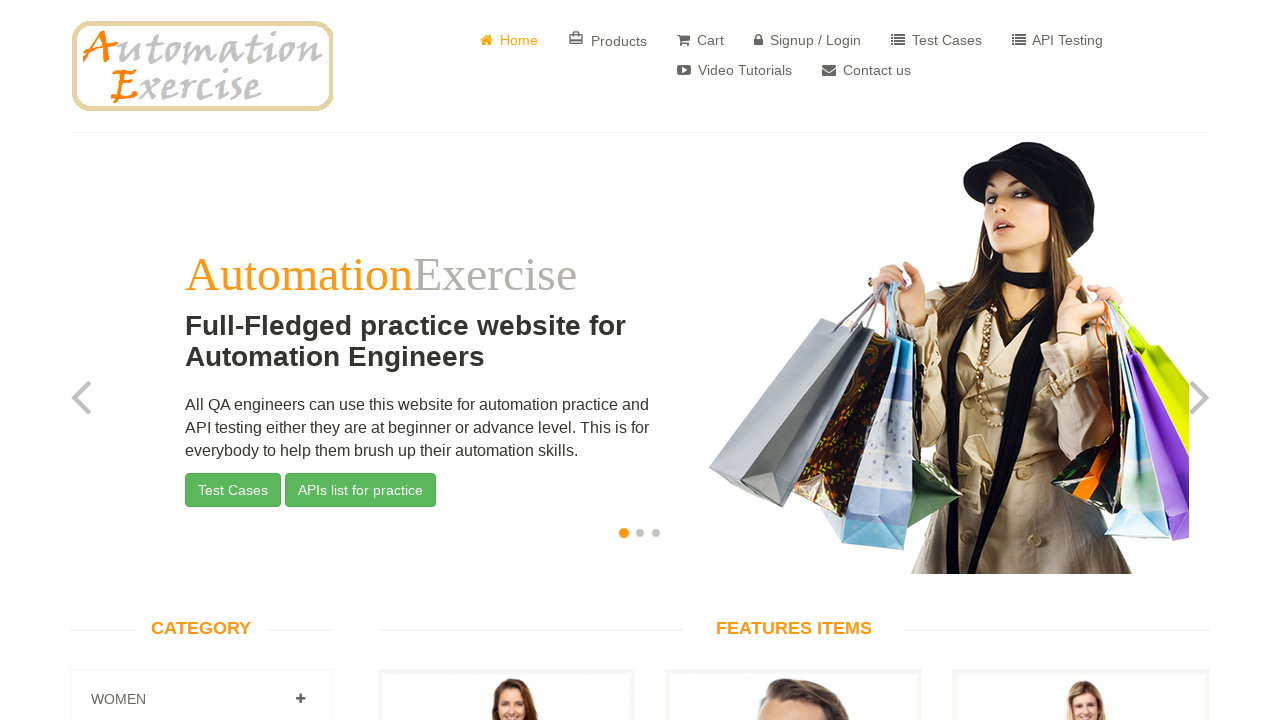

Verified home page URL is correct
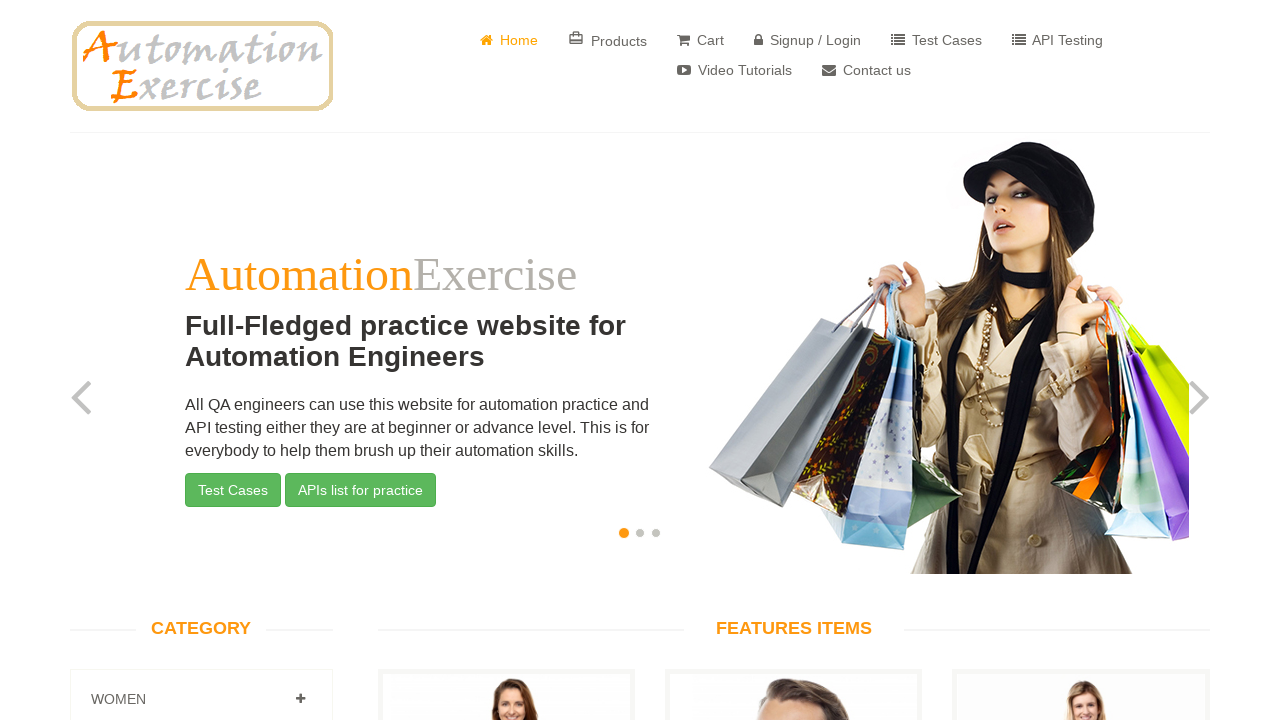

Verified recommended items section is visible
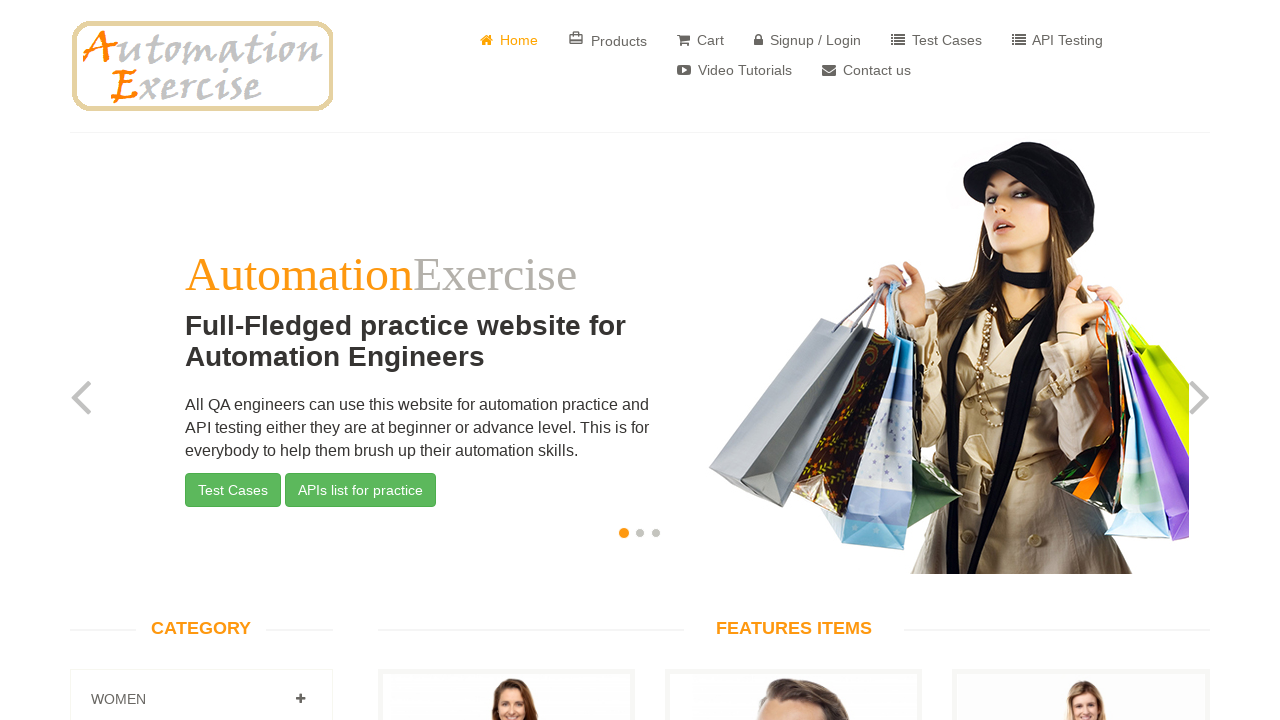

Retrieved product name from recommended items: Winter Top
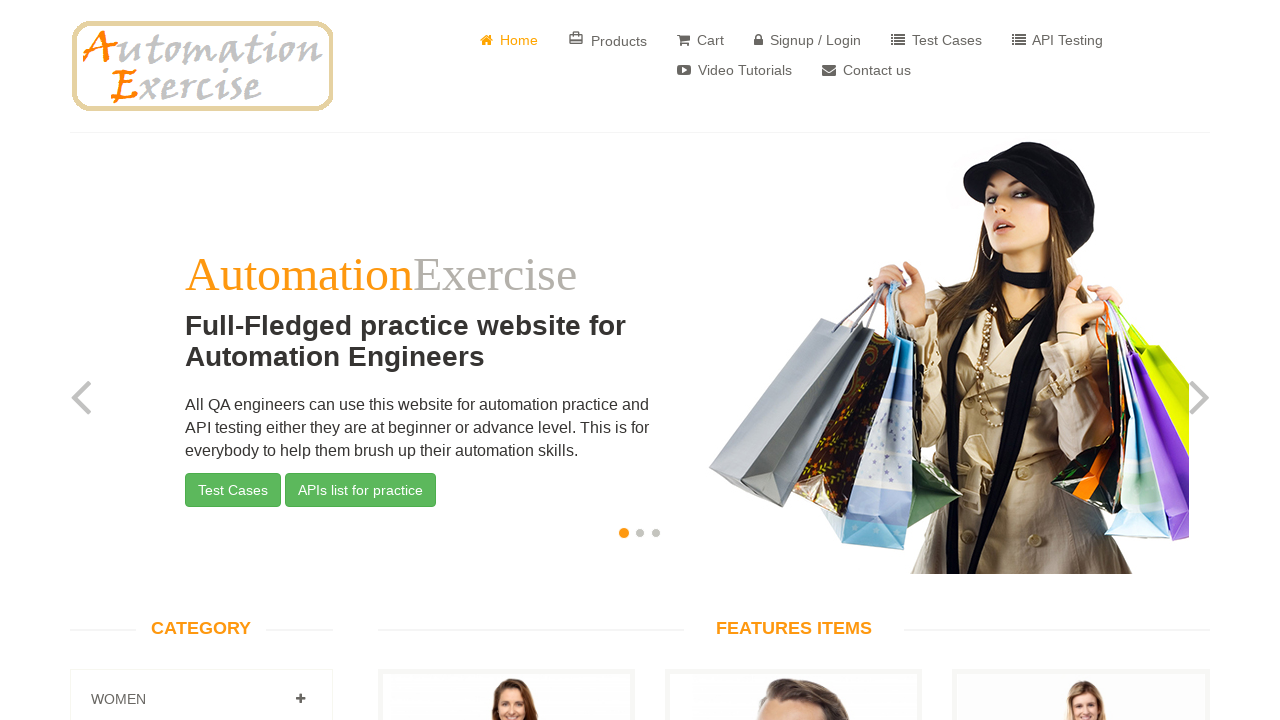

Clicked on recommended product at (794, 360) on .carousel-inner:nth-child(1) .item.active div[class='col-sm-4']:nth-child(2) a
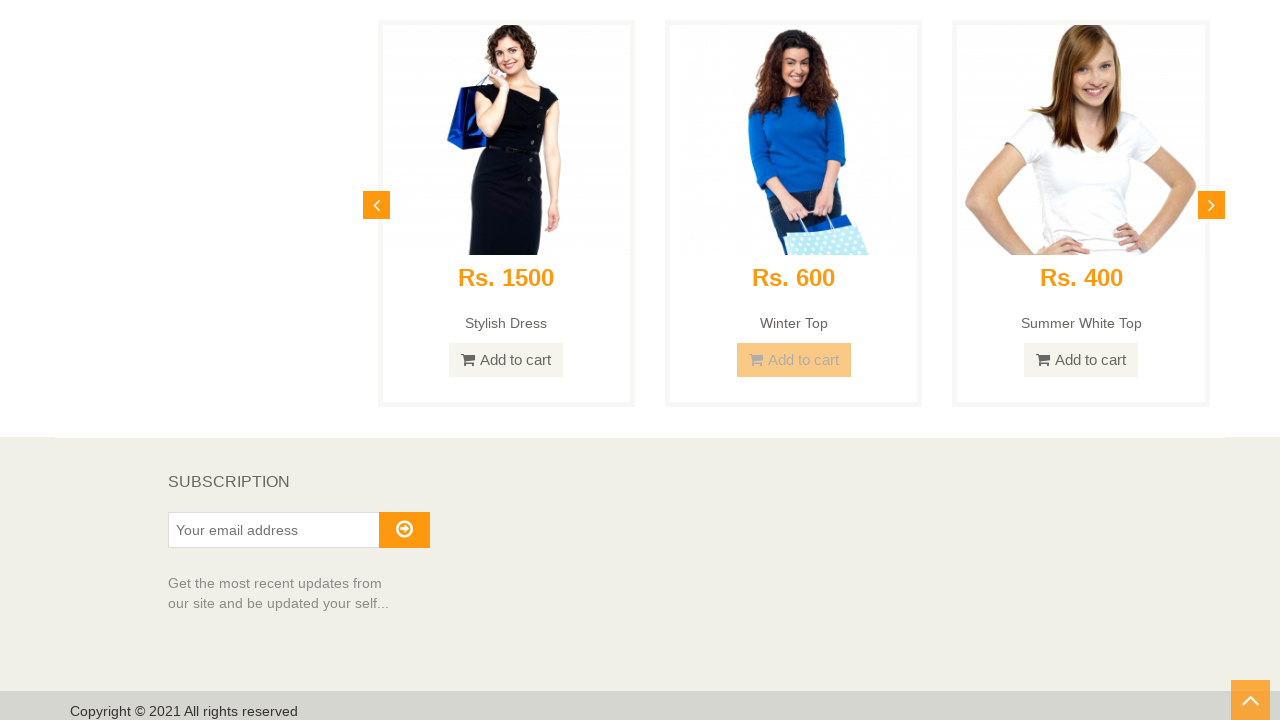

Clicked continue shopping button in modal at (640, 336) on .modal-footer button
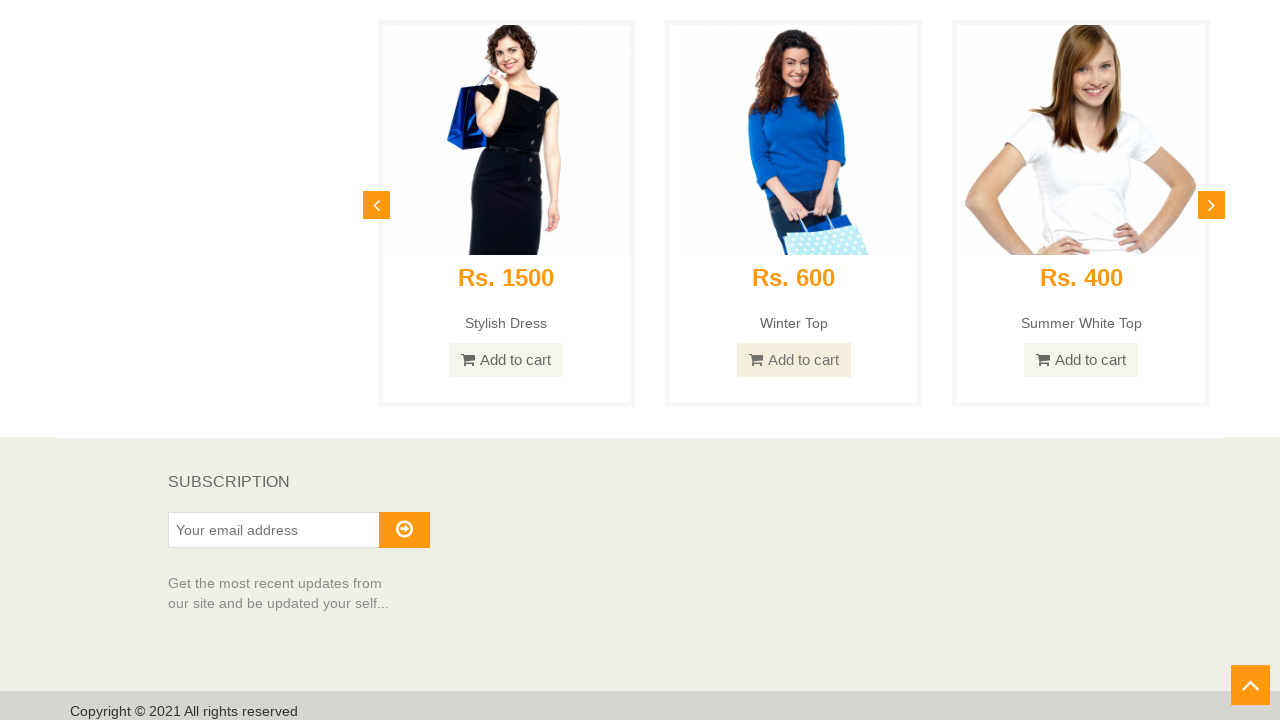

Navigated to cart view at (700, 40) on .nav a[href='/view_cart']
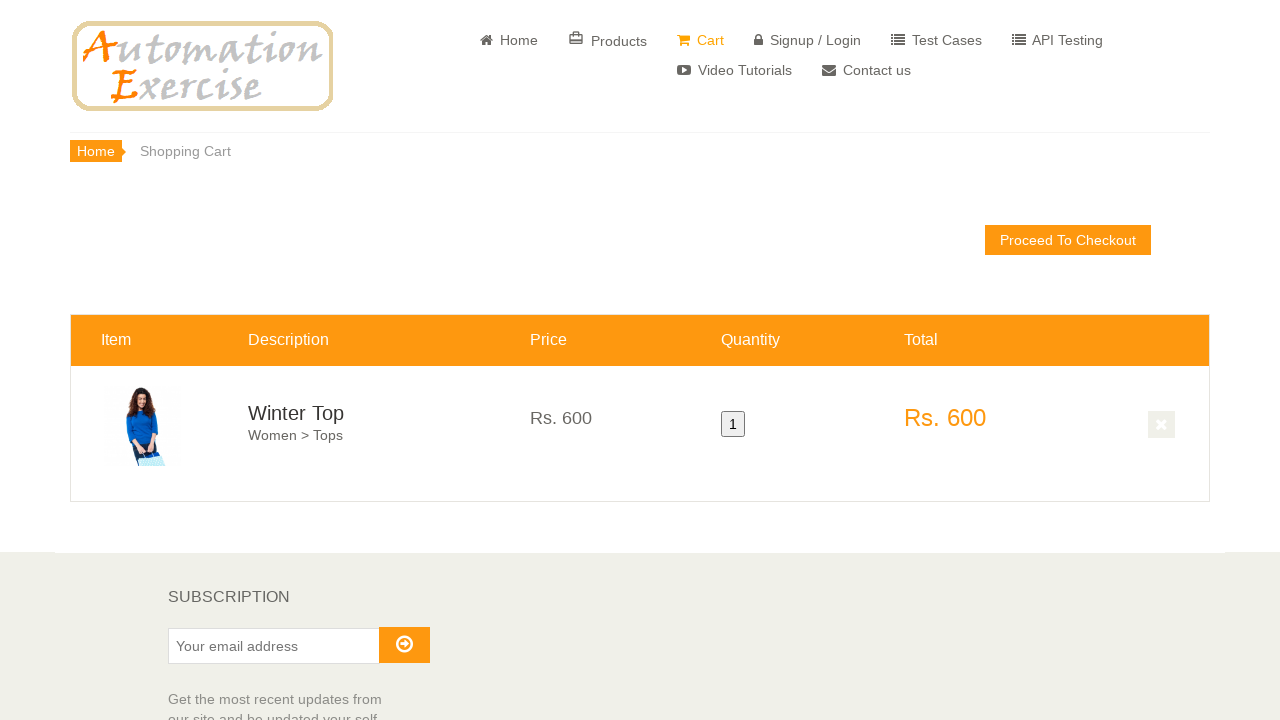

Retrieved product name from cart: Winter Top
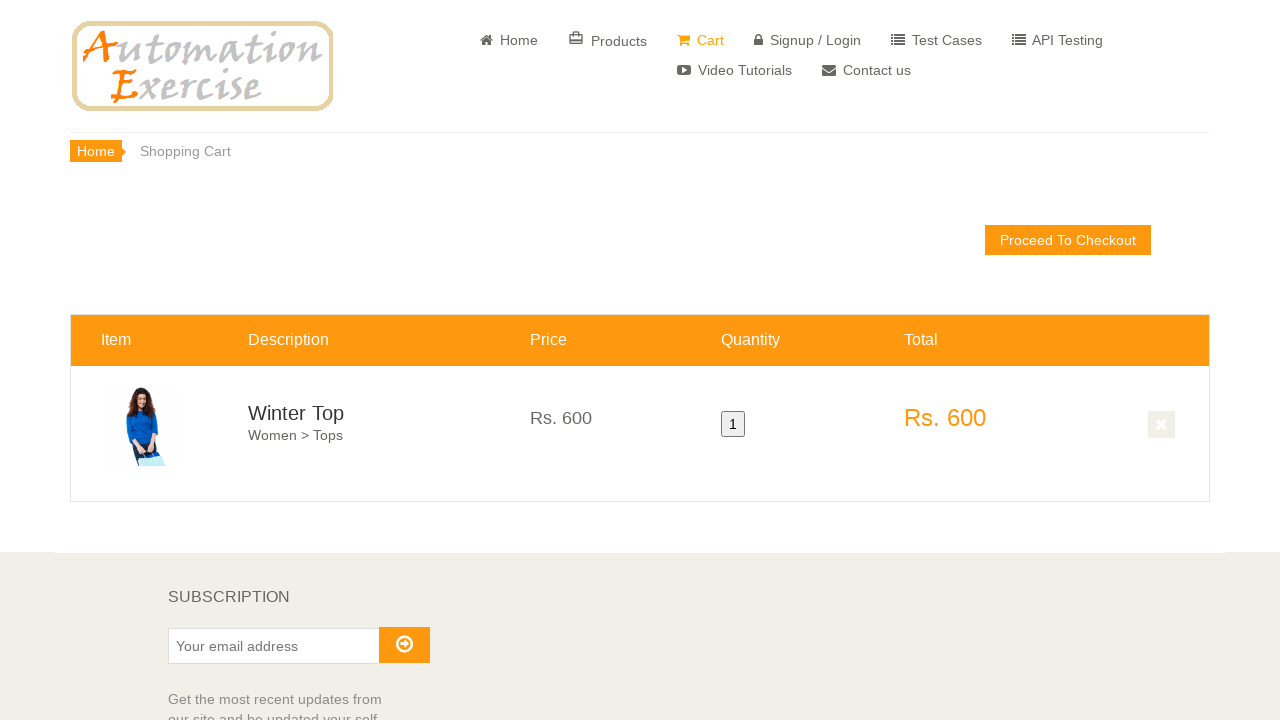

Verified product name in cart matches the recommended product
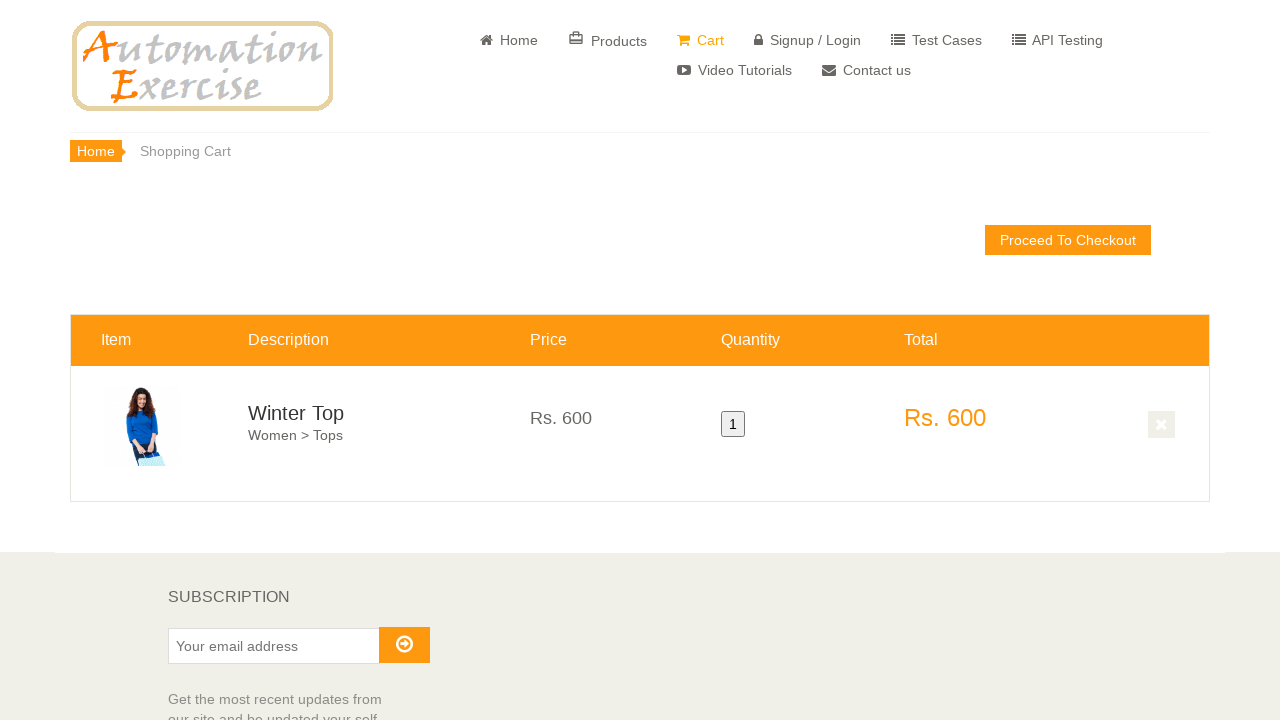

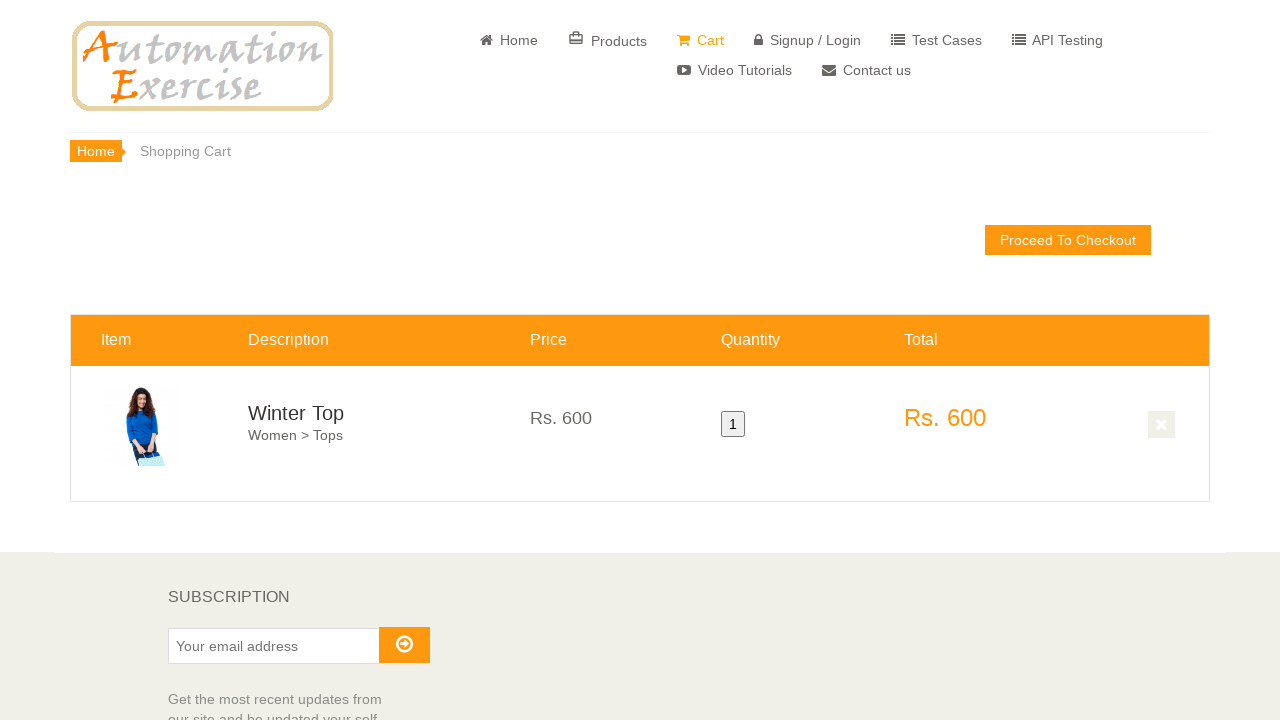